Tests various checkbox functionalities including basic checkboxes, AJAX checkboxes, tri-state checkboxes, toggle switches, and multi-select checkboxes on a demo page

Starting URL: https://leafground.com/checkbox.xhtml

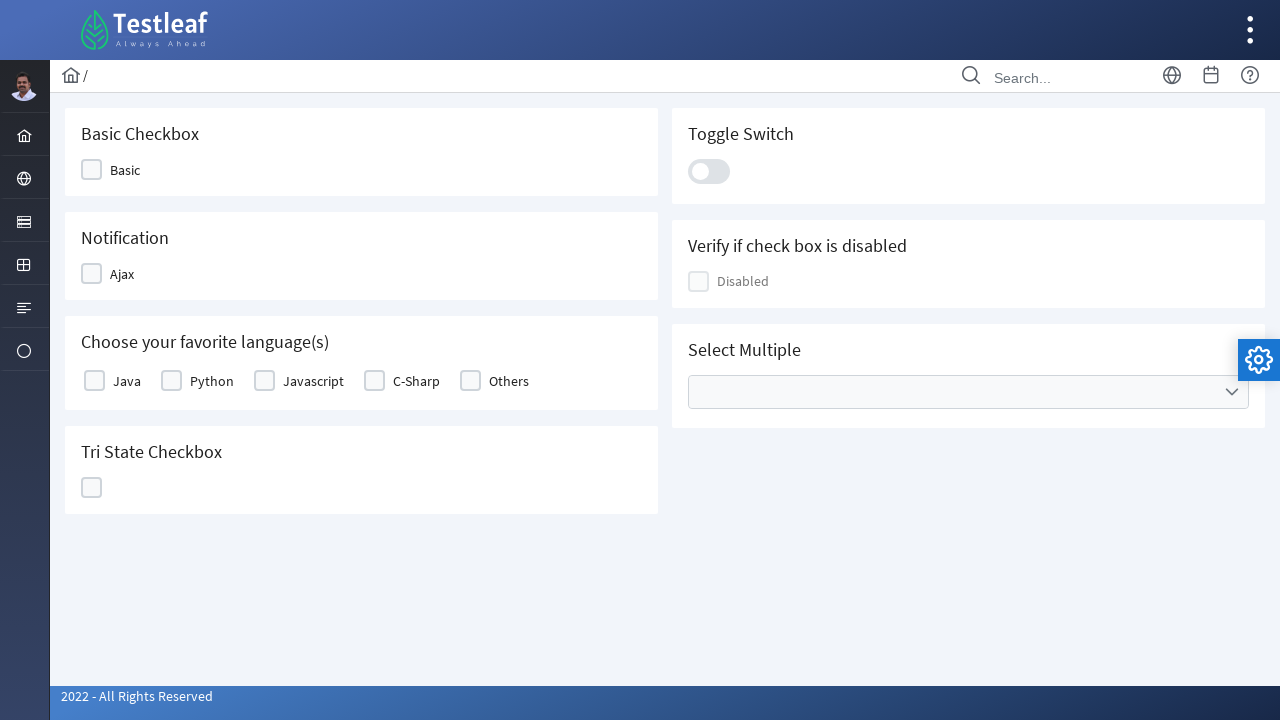

Clicked Basic checkbox at (125, 170) on xpath=//span[text()='Basic']
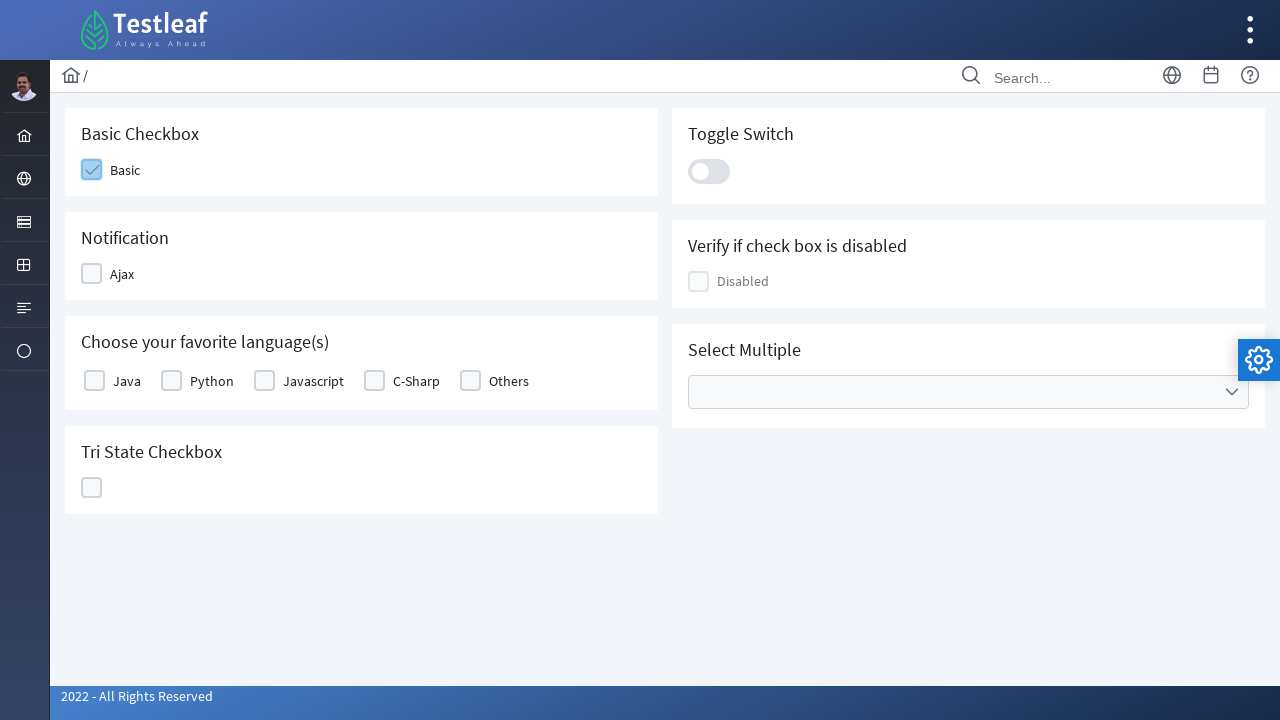

Verified Basic checkbox is selected
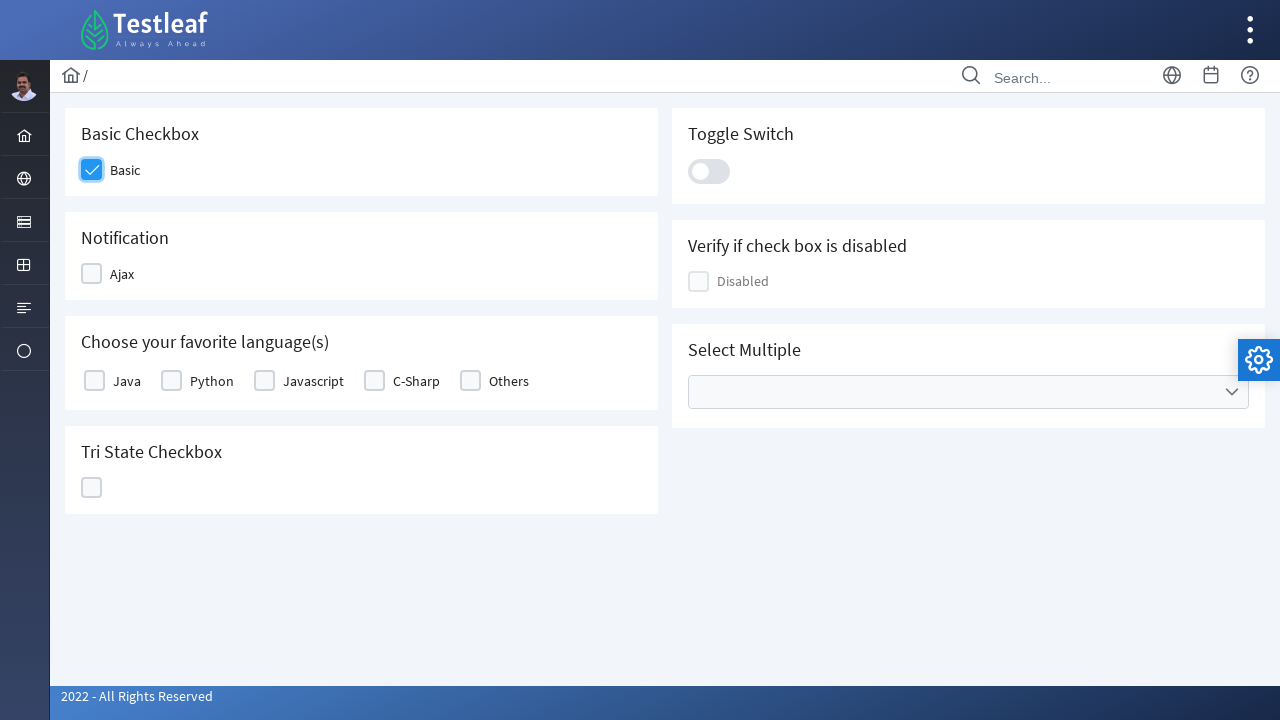

Clicked Ajax checkbox at (122, 274) on xpath=//span[text()='Ajax']
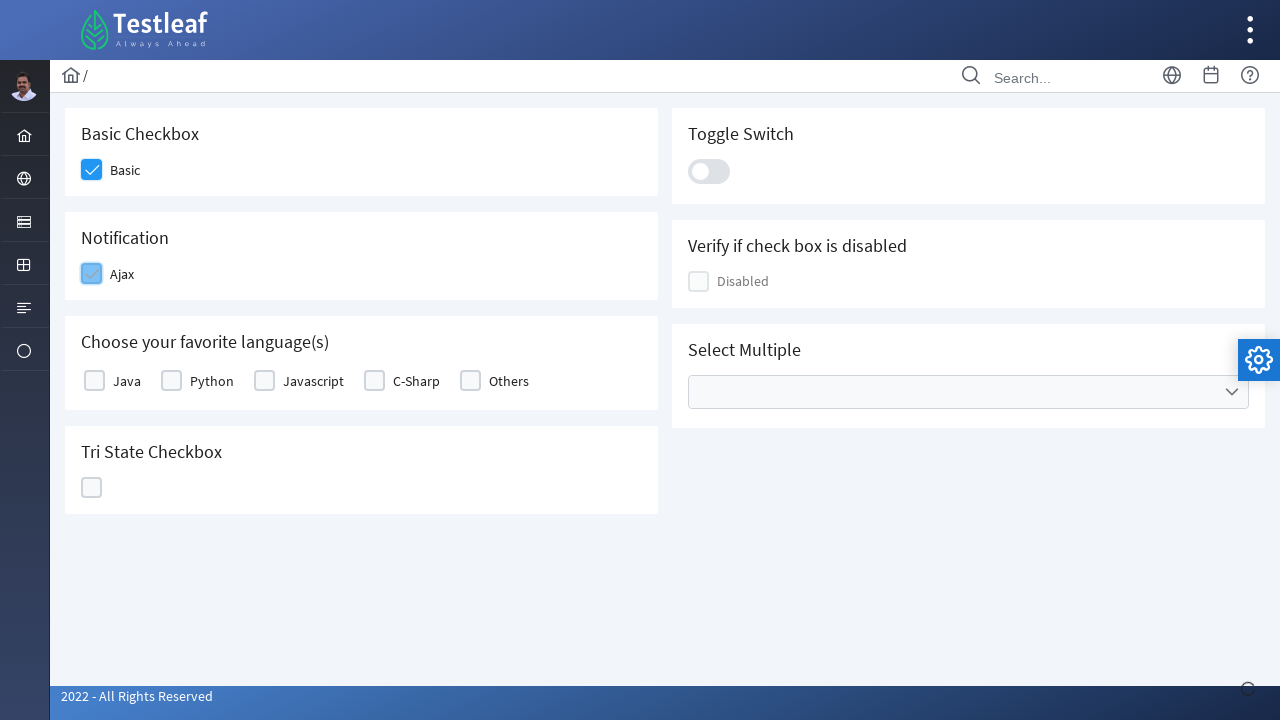

Located Ajax notification element
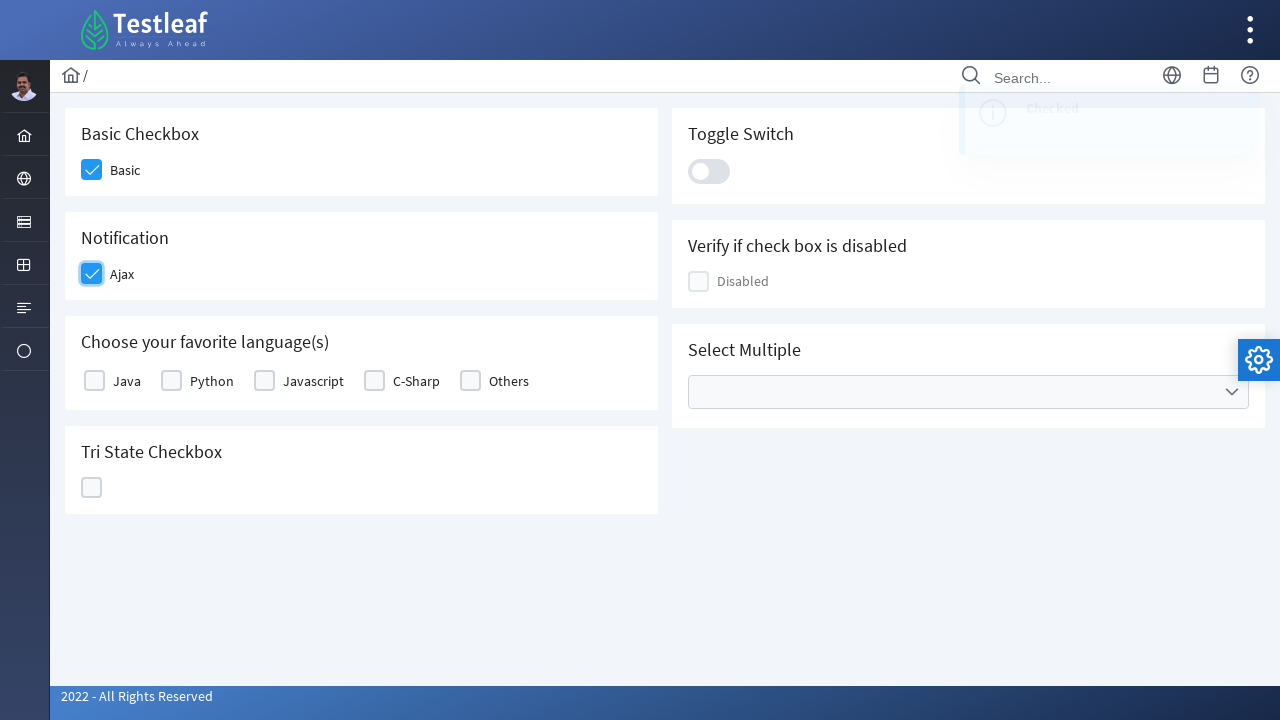

Waited 2 seconds for elements to be ready
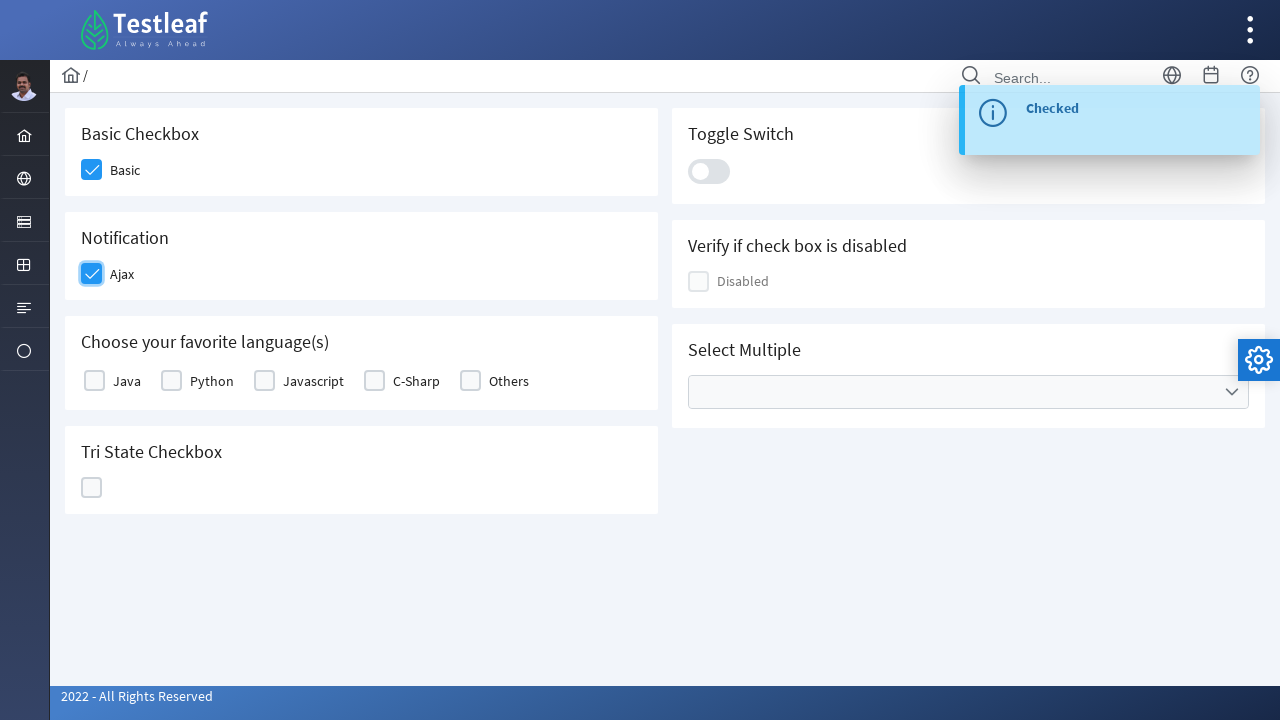

Clicked Java checkbox at (127, 381) on xpath=//label[text()='Java']
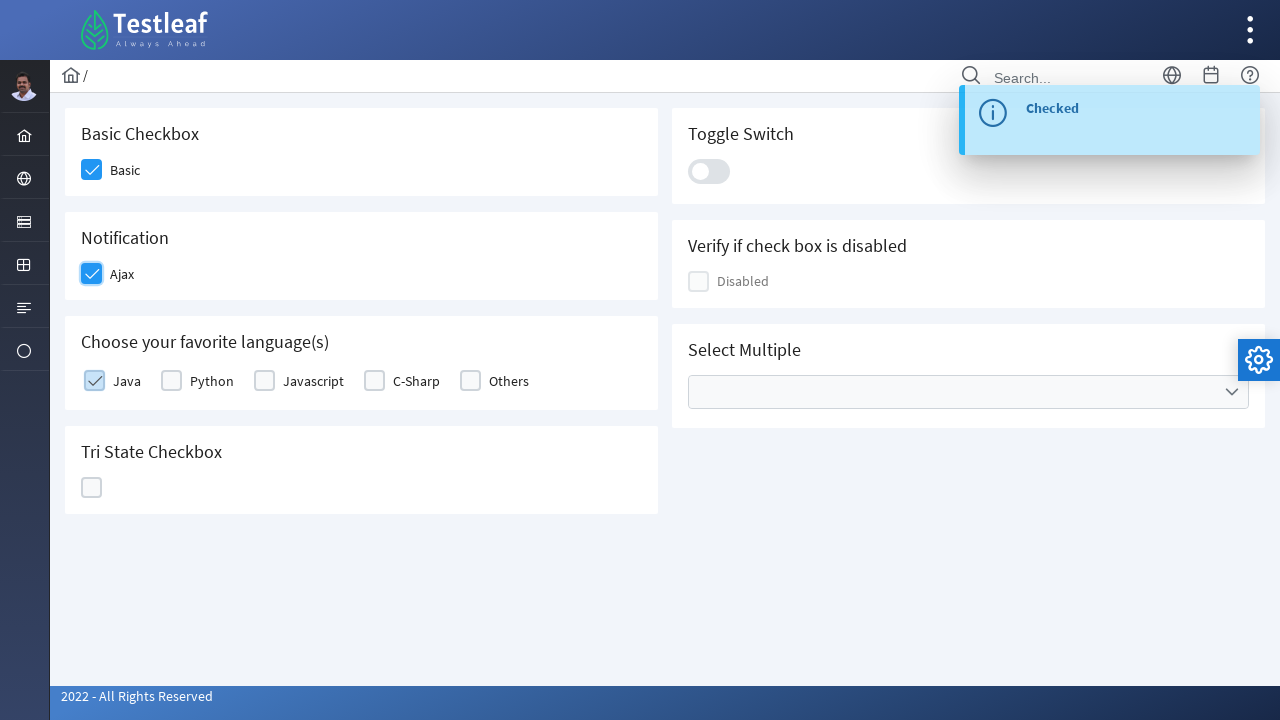

Clicked Python checkbox at (212, 381) on xpath=//label[text()='Python']
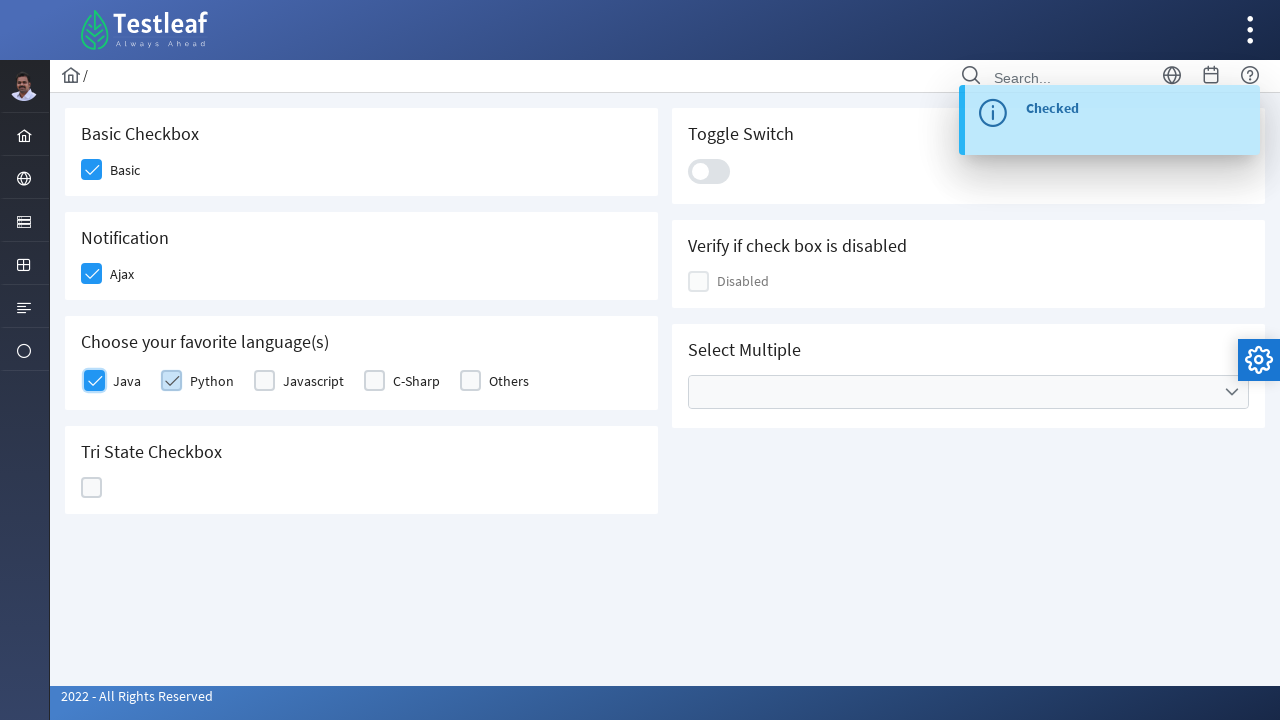

Clicked tri-state checkbox at (92, 488) on (//div[@id='j_idt87:ajaxTriState']//div)[2]
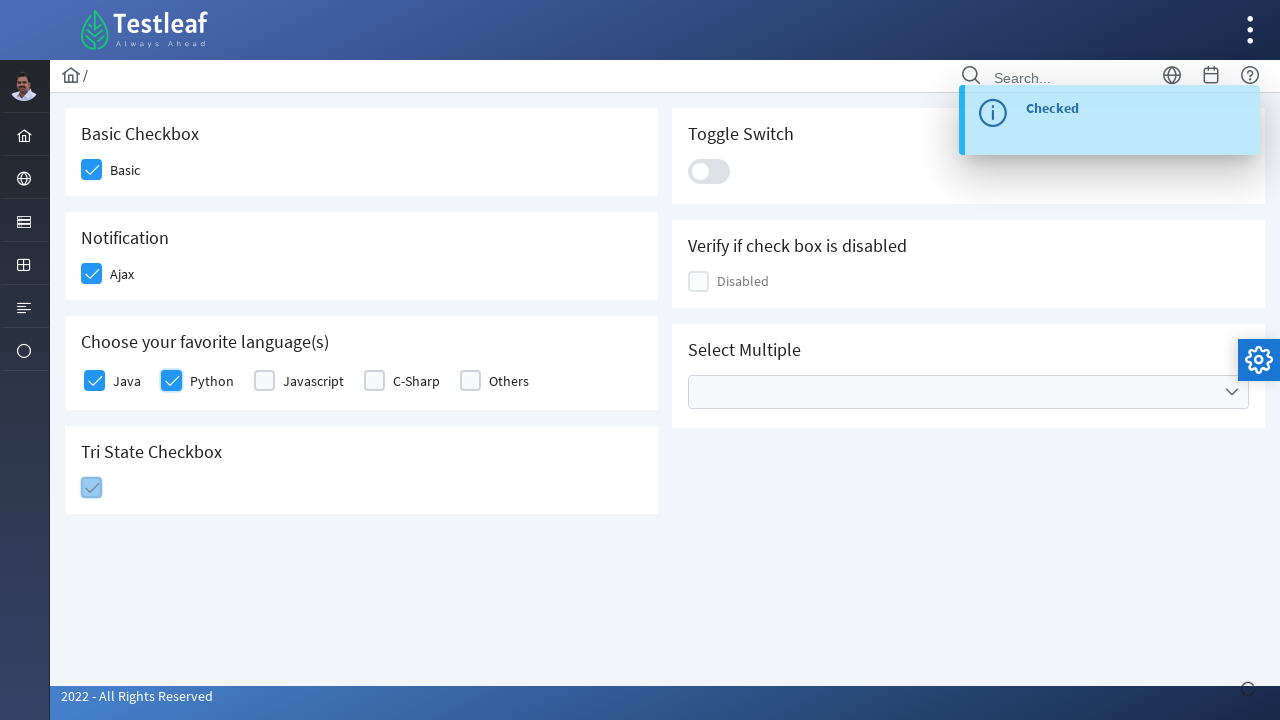

Clicked state change notification element at (1136, 134) on xpath=//span[contains(text(),'State has been changed')]/following::p
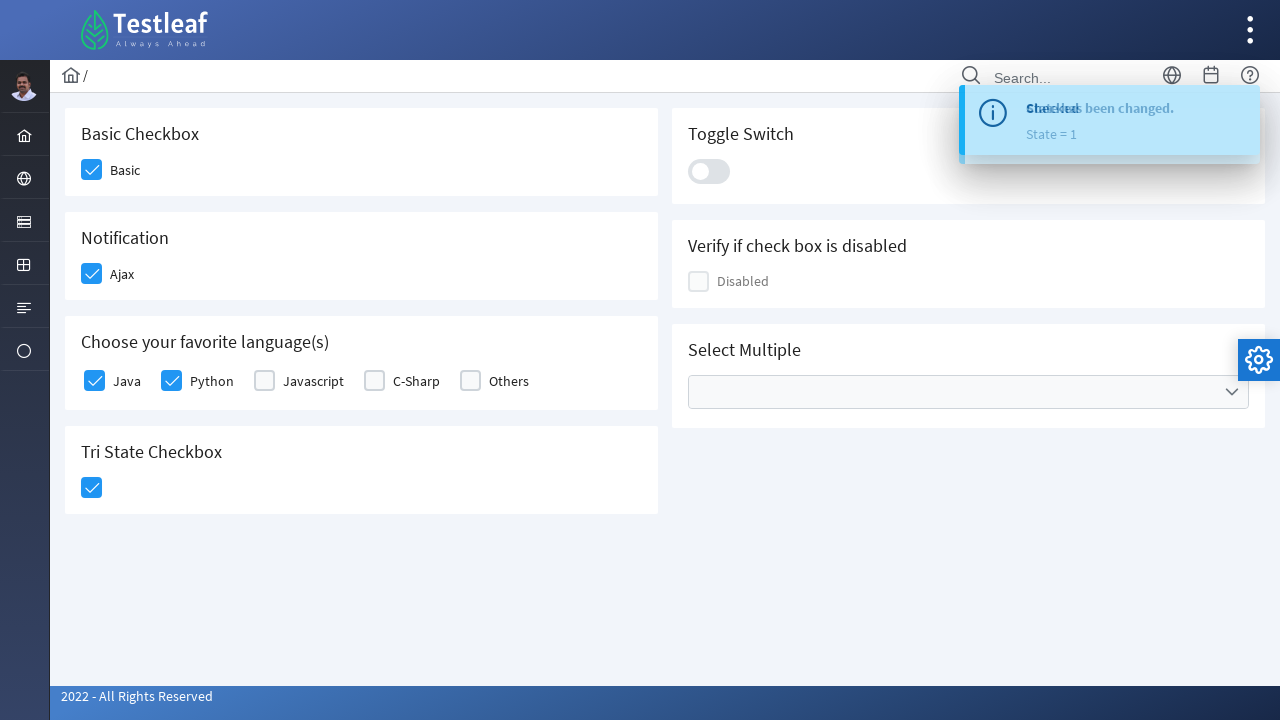

Waited 3 seconds for state notification
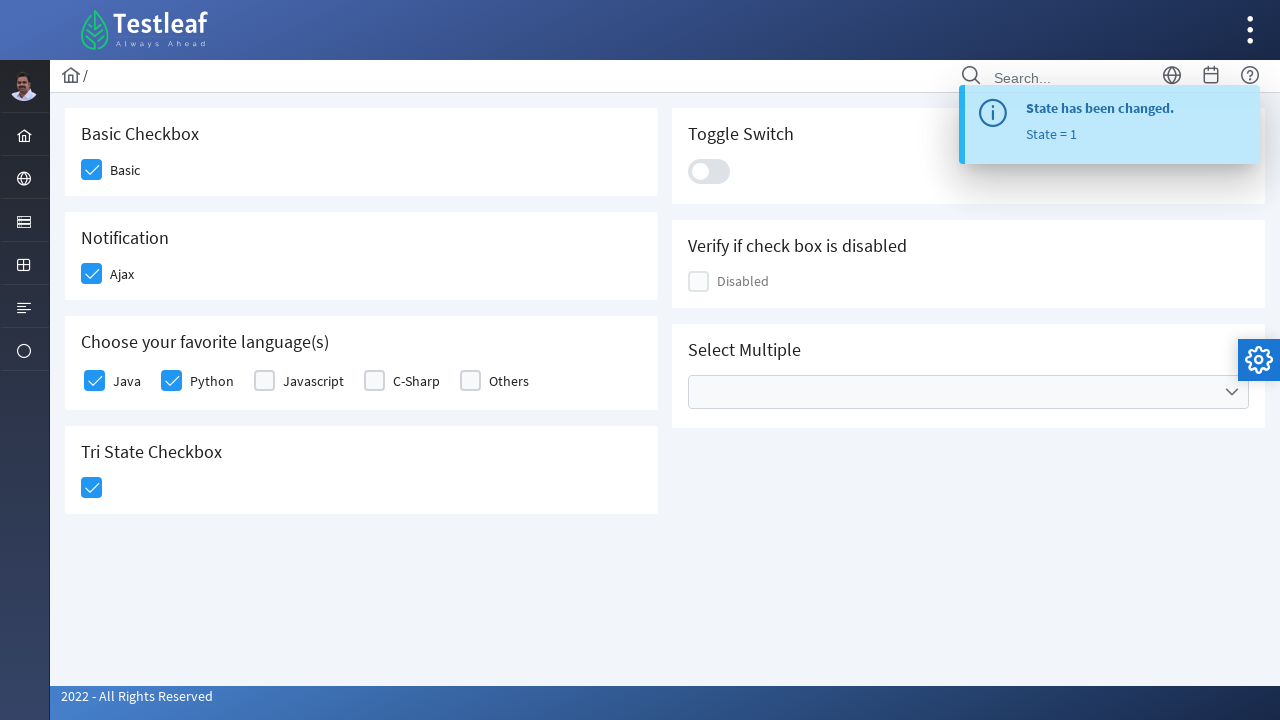

Located state notification element
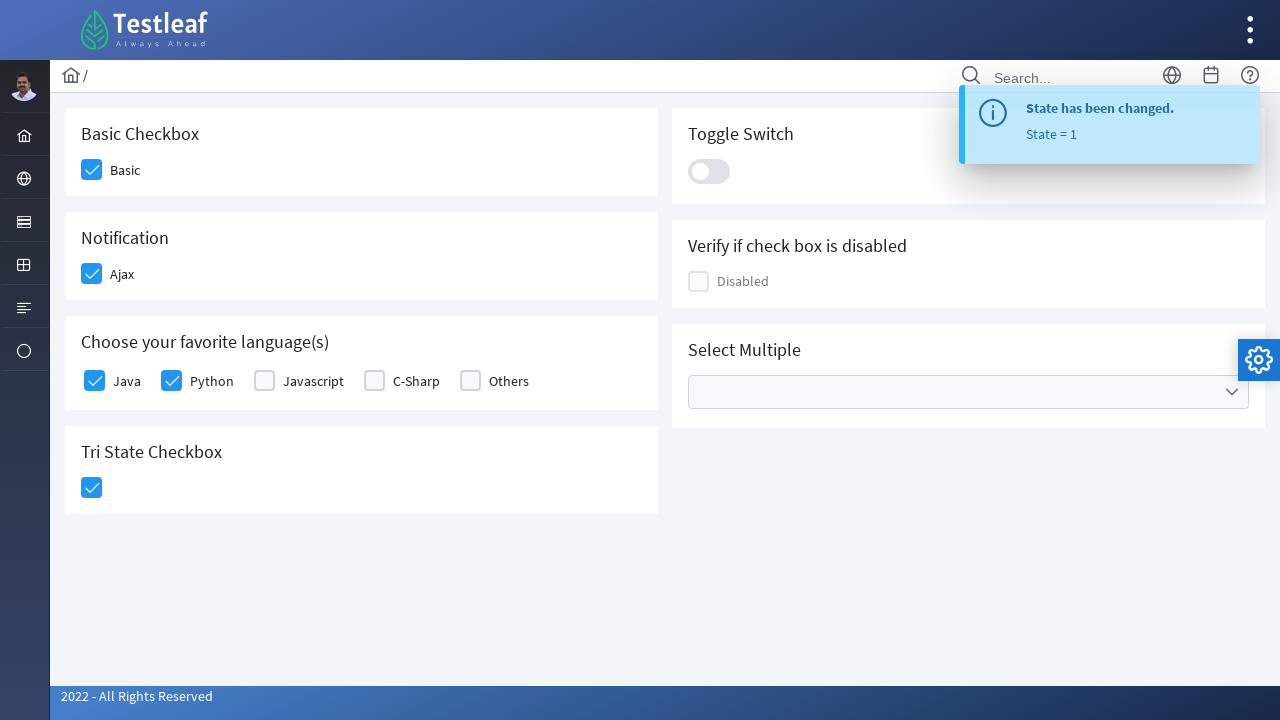

Located state text element
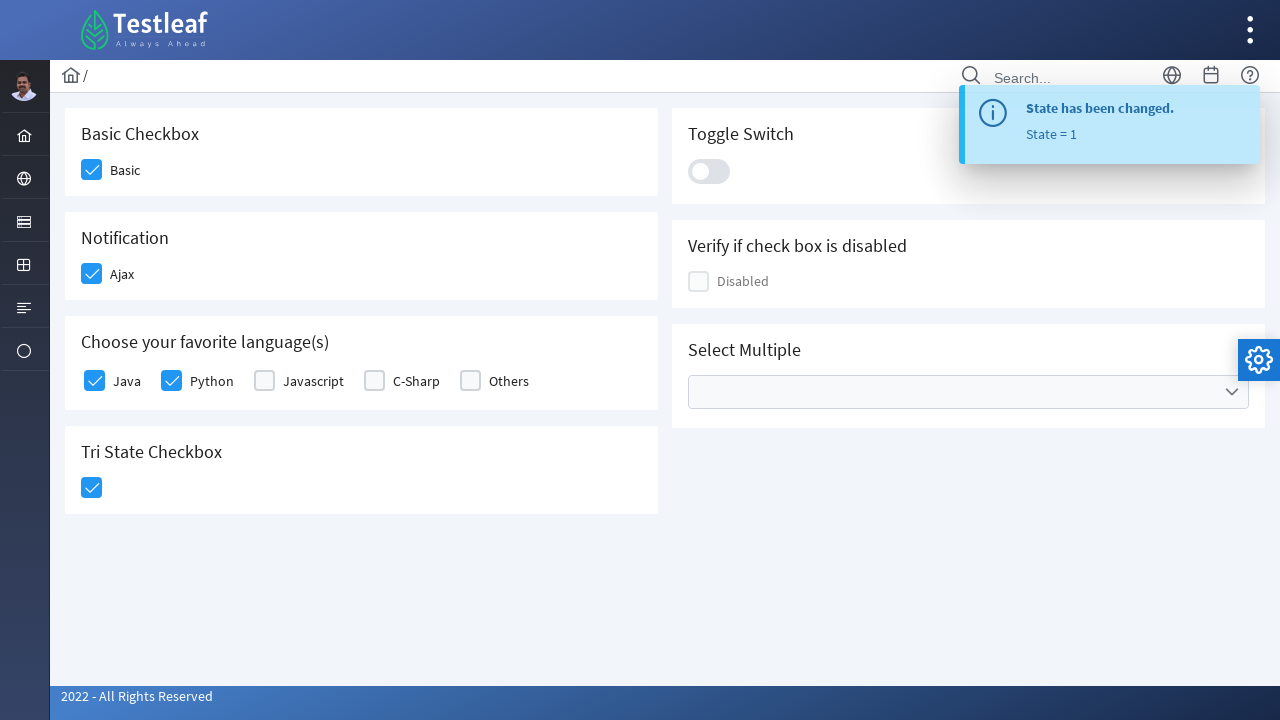

Clicked toggle switch at (709, 171) on xpath=//div[@class='ui-toggleswitch-slider']
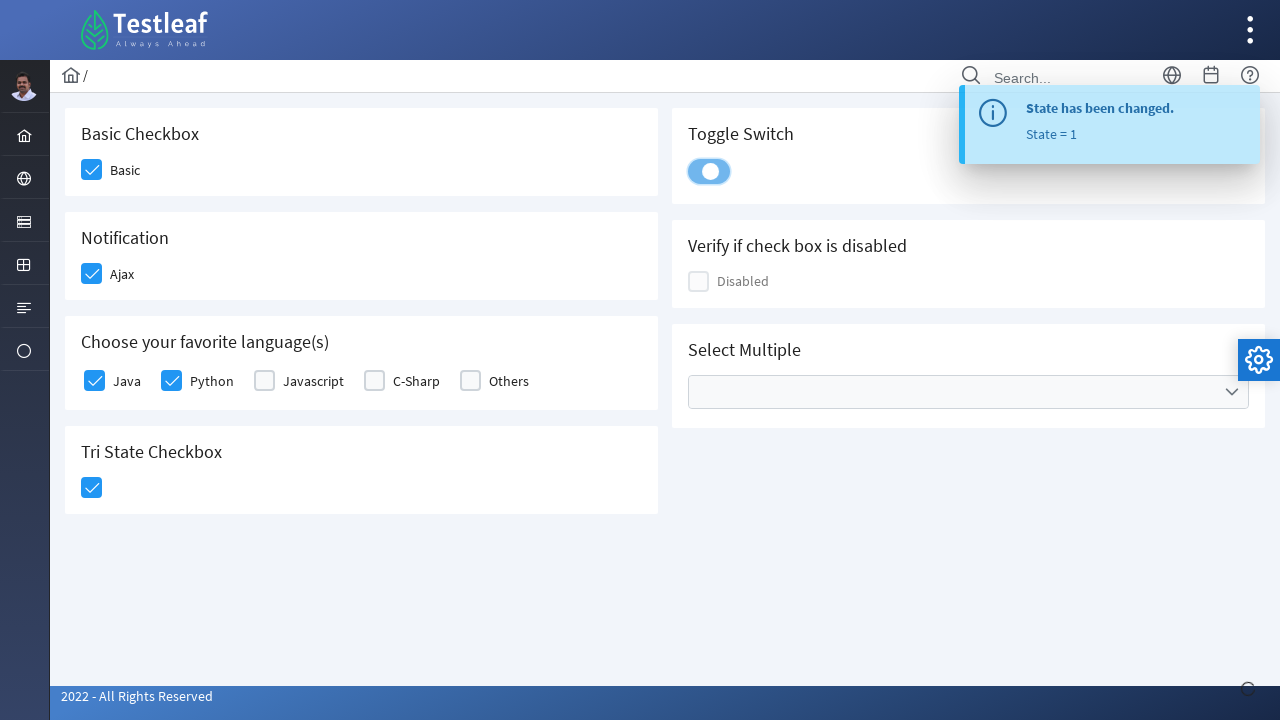

Waited 3 seconds for toggle switch notification
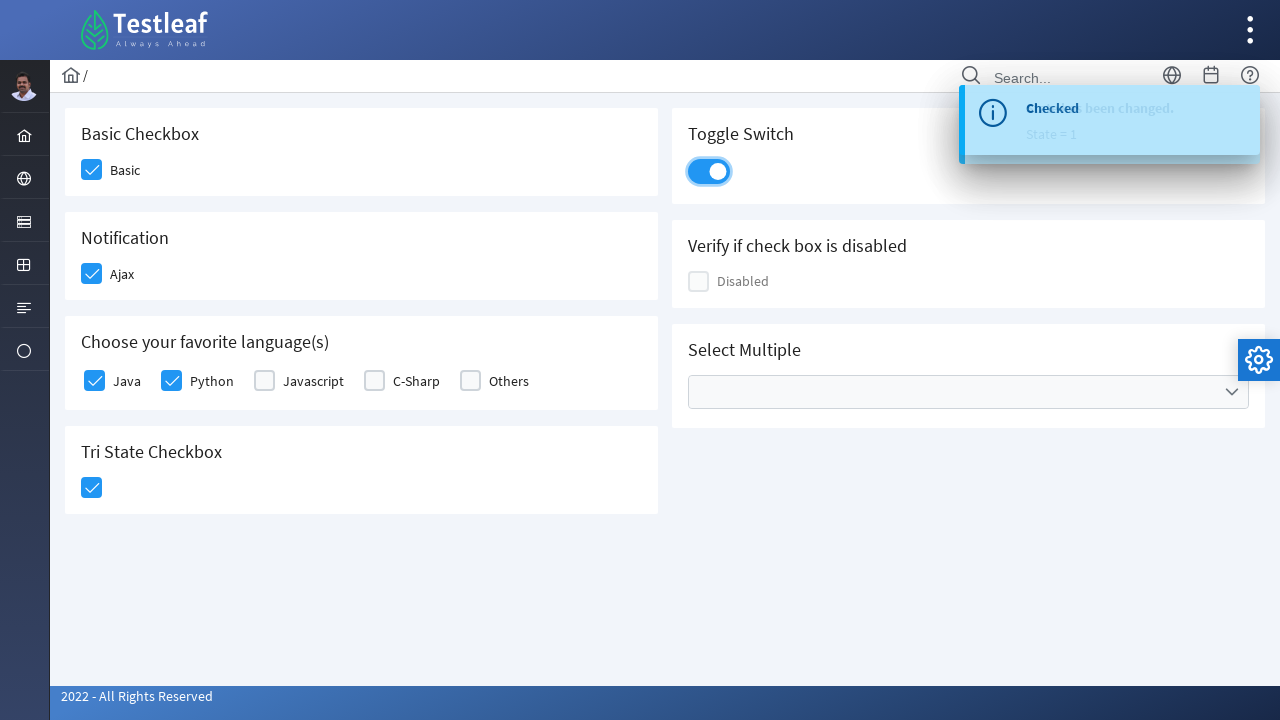

Located toggle switch notification element
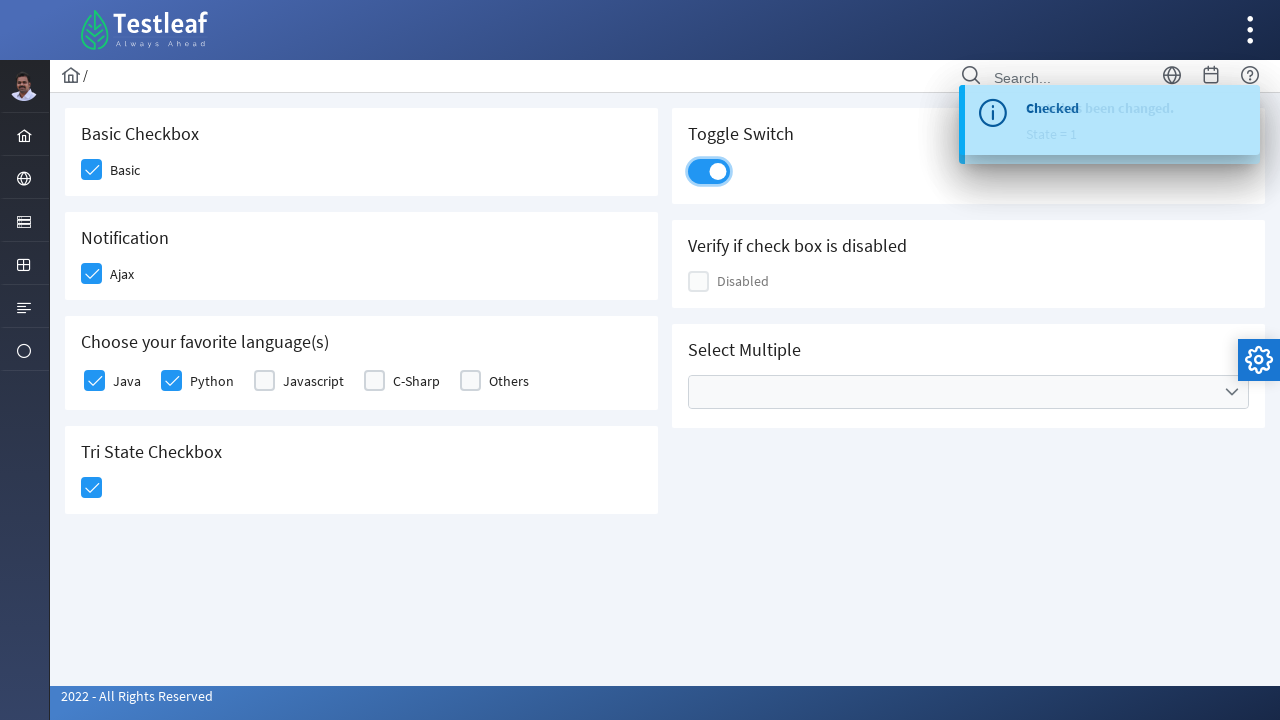

Located disabled checkbox element
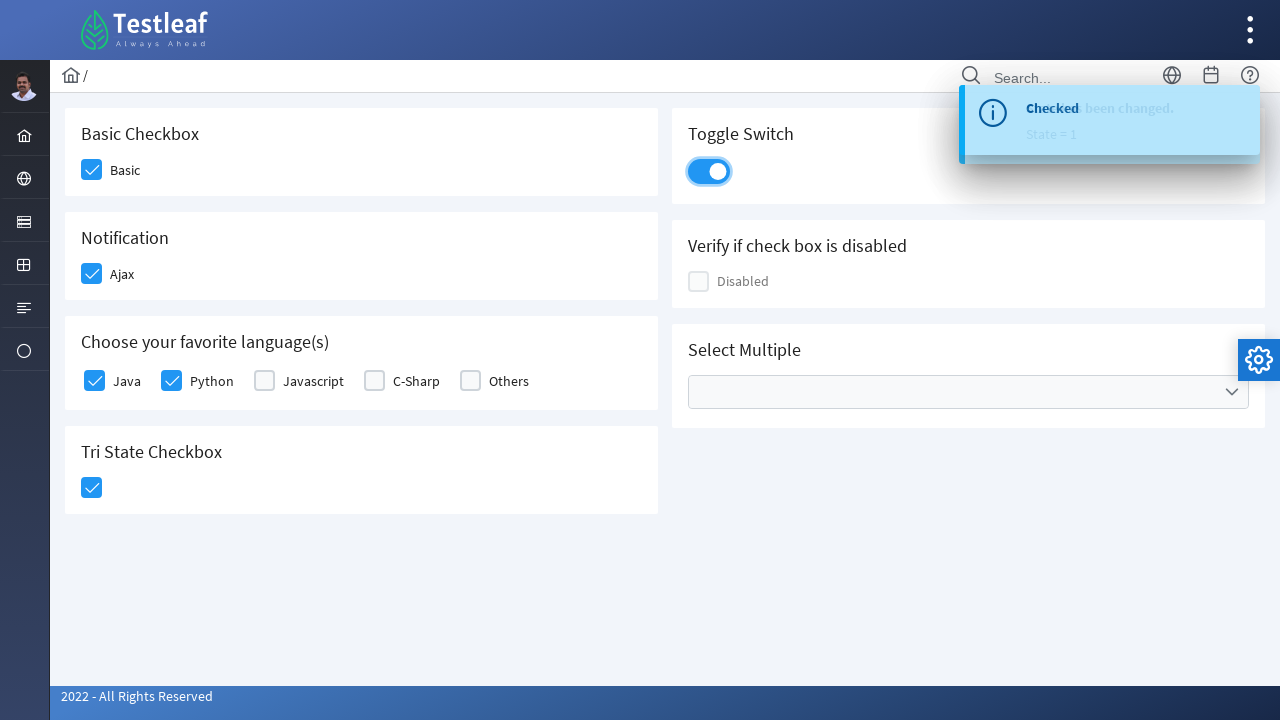

Retrieved checkbox header text
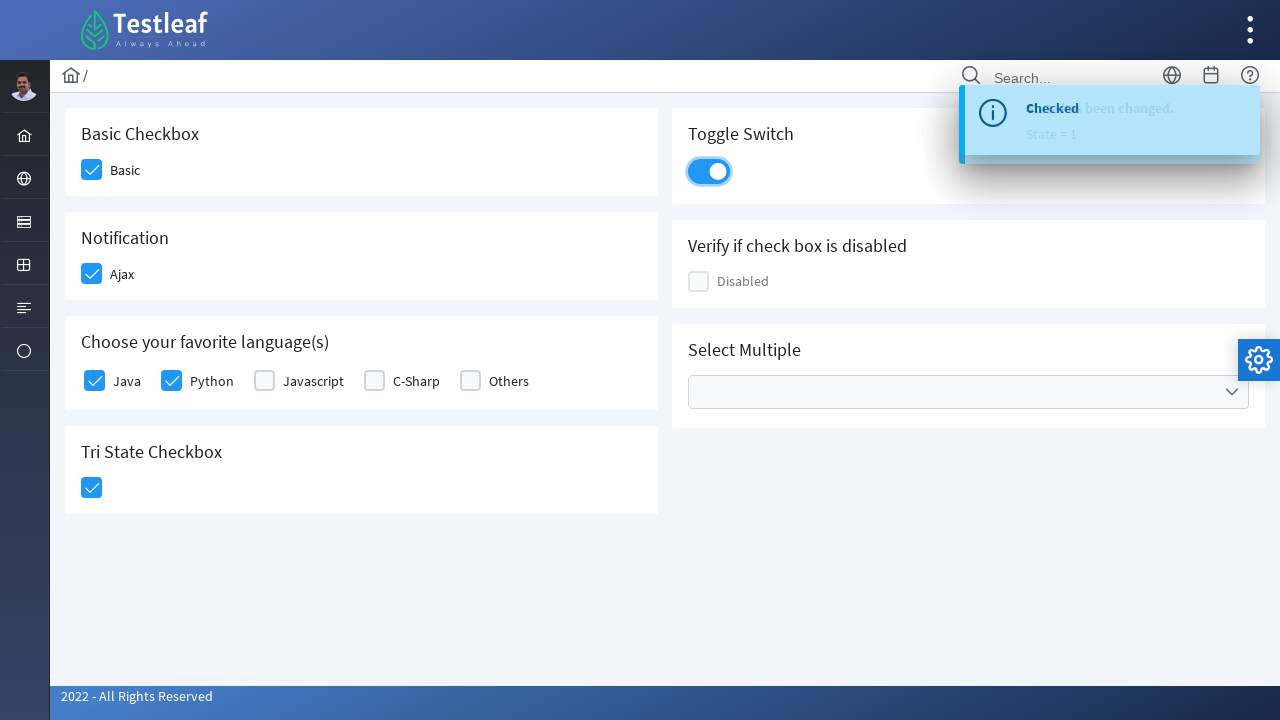

Clicked multi-select dropdown at (968, 392) on (//div[@class='ui-helper-hidden']/following-sibling::ul)[1]
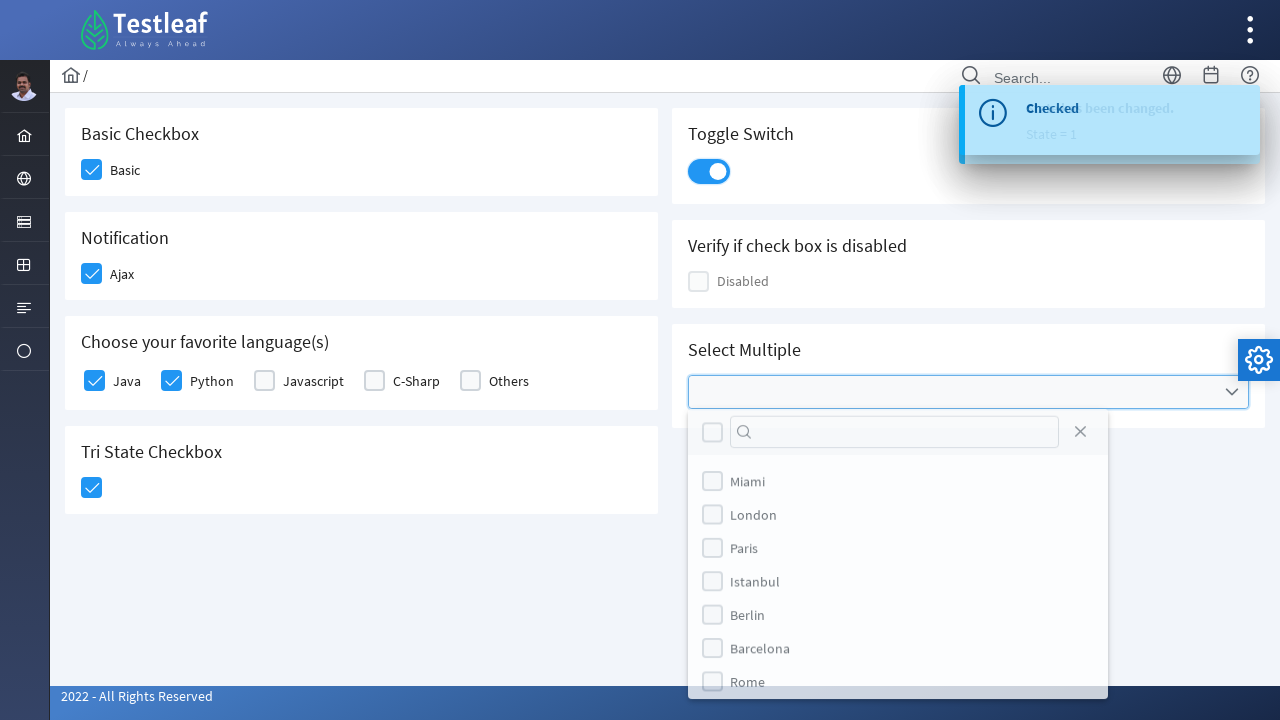

Located multi-select checkboxes
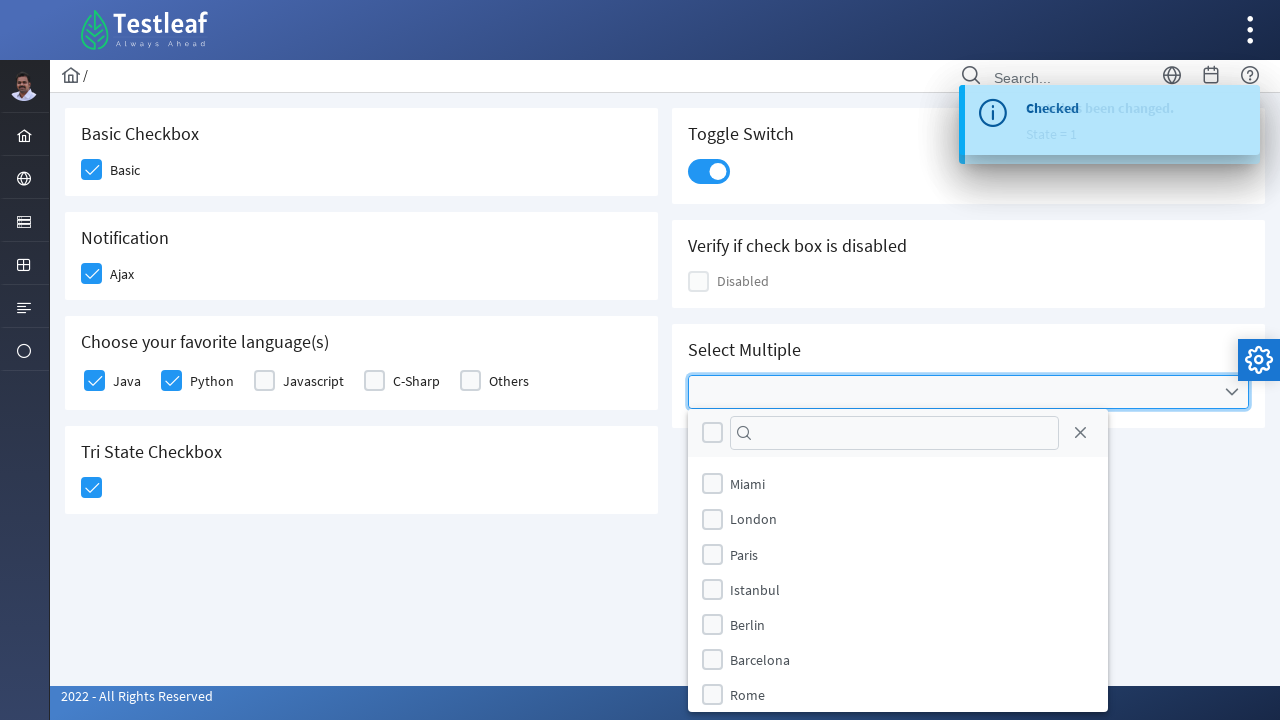

Clicked 2nd checkbox in multi-select dropdown at (712, 519) on (//div[contains(@class, 'ui-selectcheckboxmenu-panel ui-widget ui-widget-content
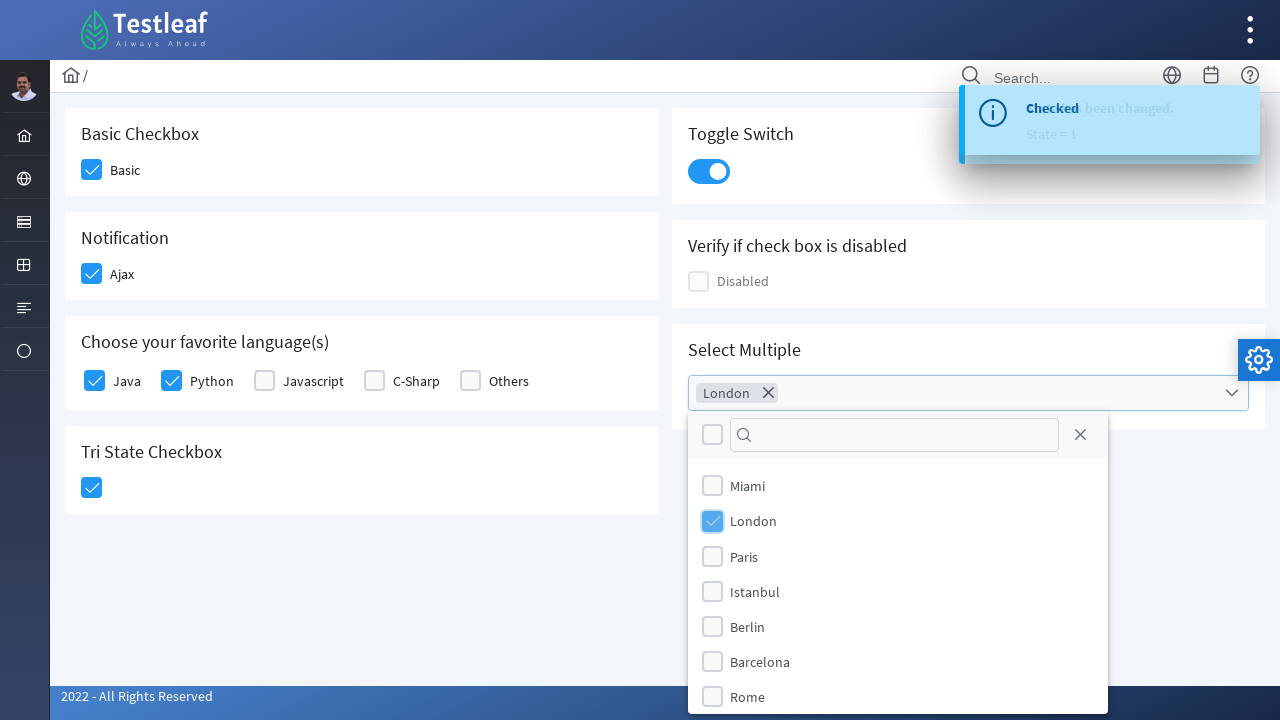

Clicked 4th checkbox in multi-select dropdown at (712, 591) on (//div[contains(@class, 'ui-selectcheckboxmenu-panel ui-widget ui-widget-content
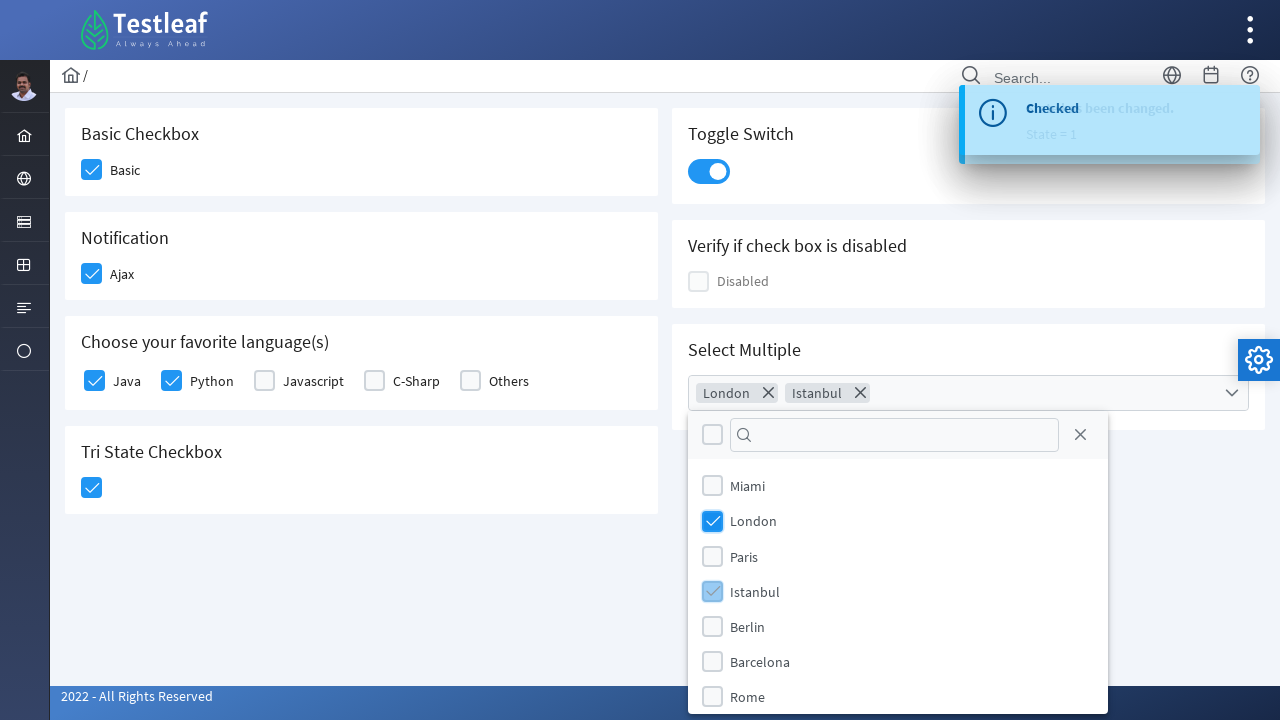

Clicked 9th checkbox in multi-select dropdown at (712, 688) on (//div[contains(@class, 'ui-selectcheckboxmenu-panel ui-widget ui-widget-content
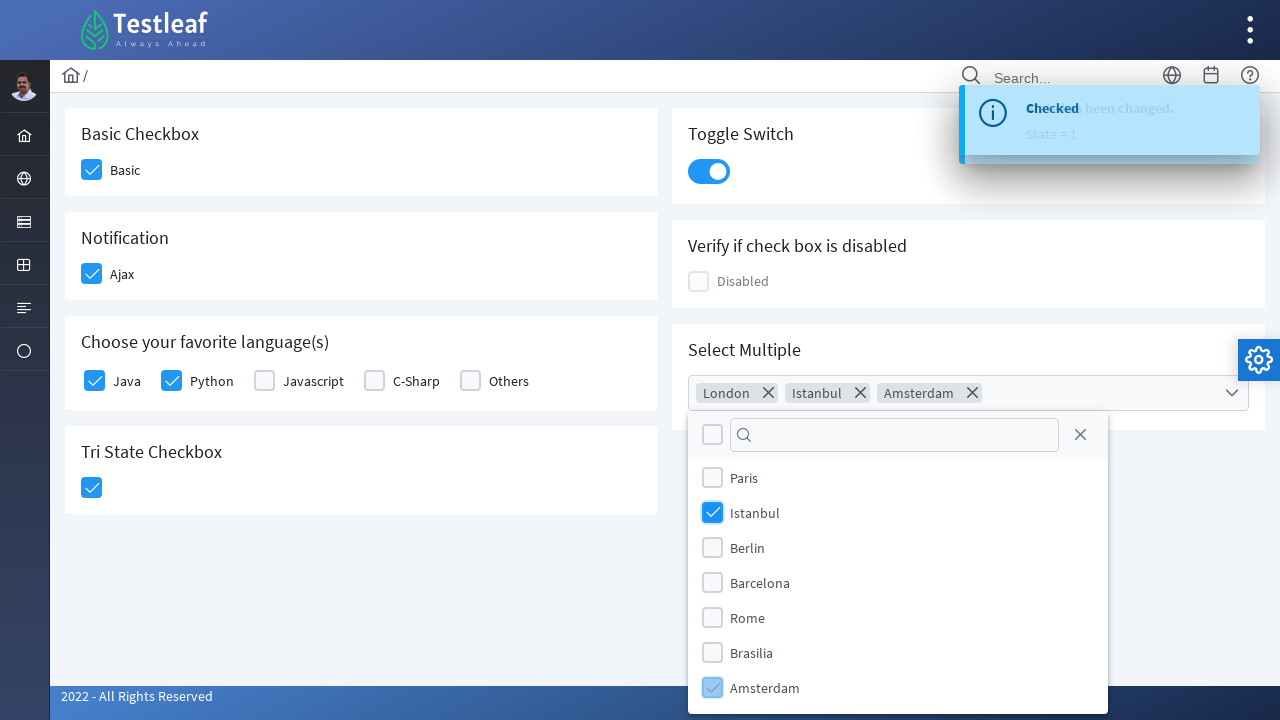

Waited 5 seconds for cities to be selected
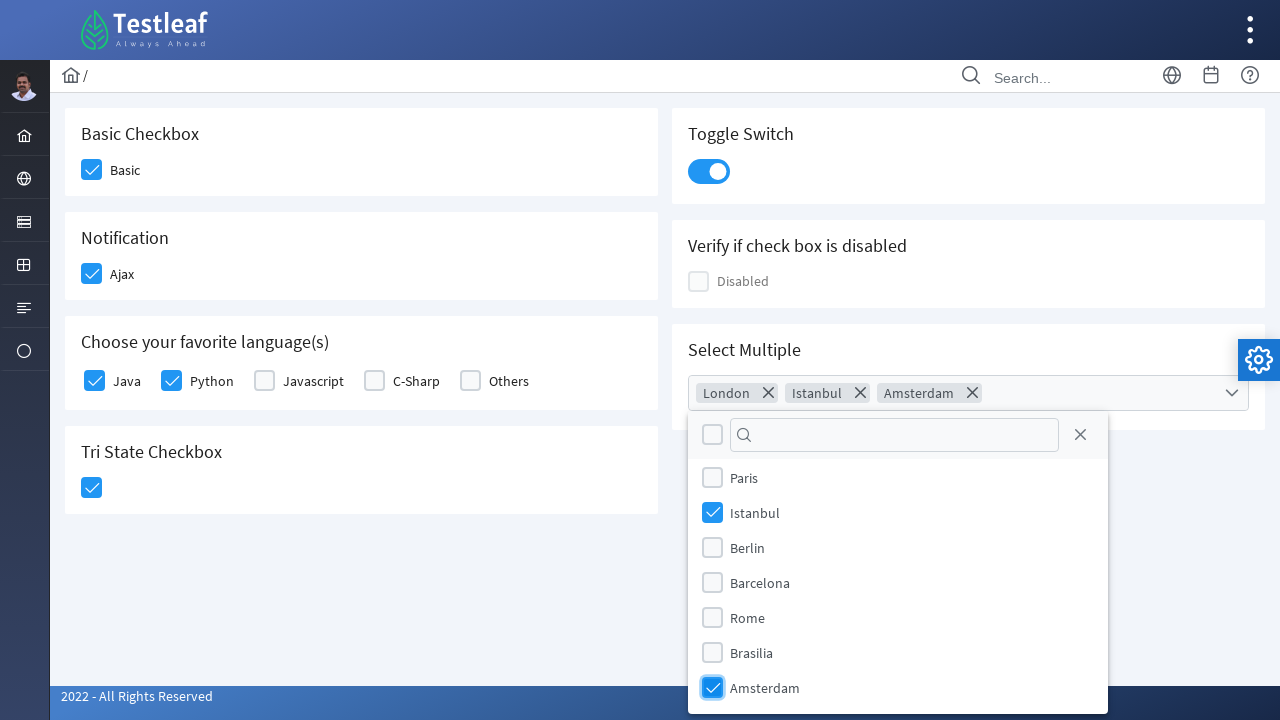

Counted total number of checkboxes in multi-select
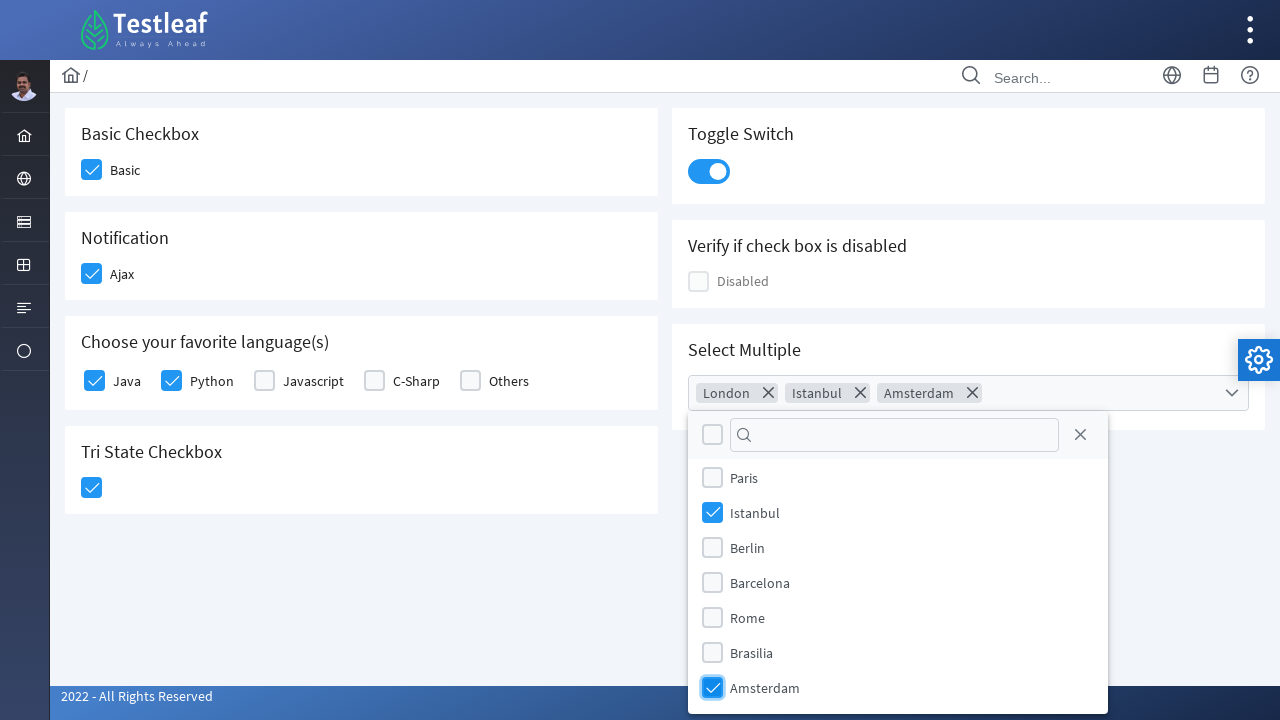

Located selected cities elements
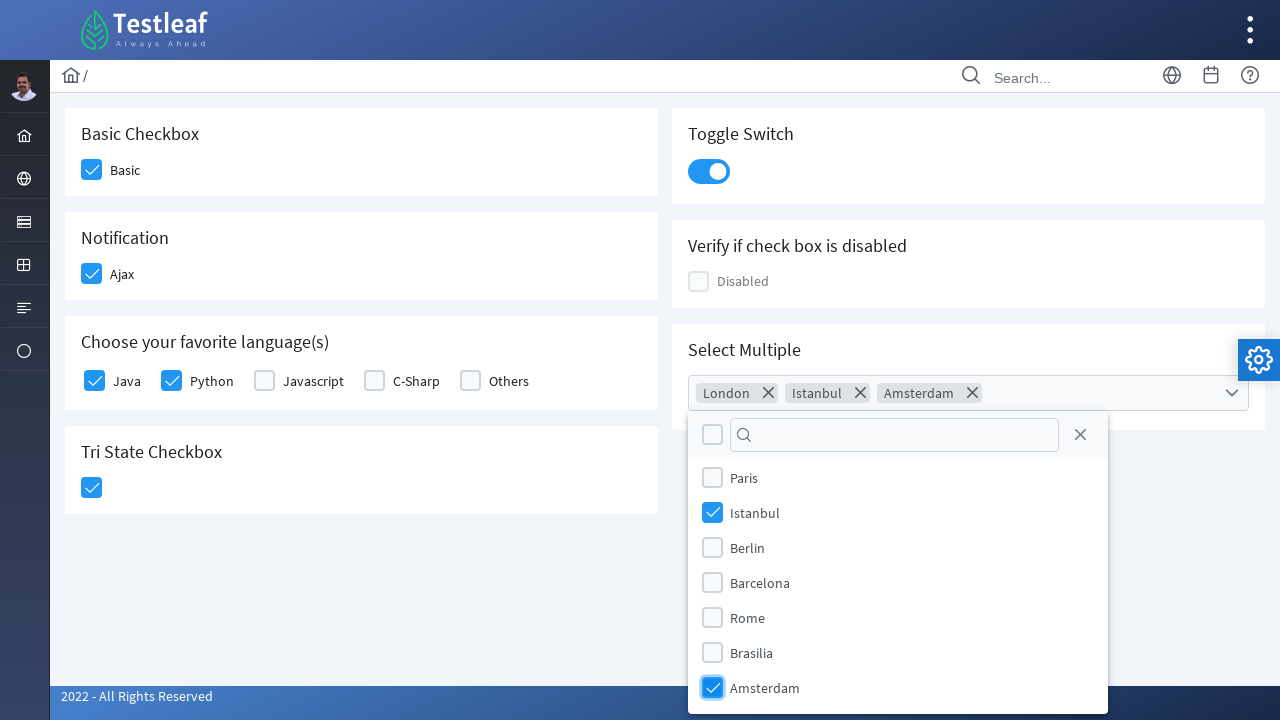

Retrieved first selected city
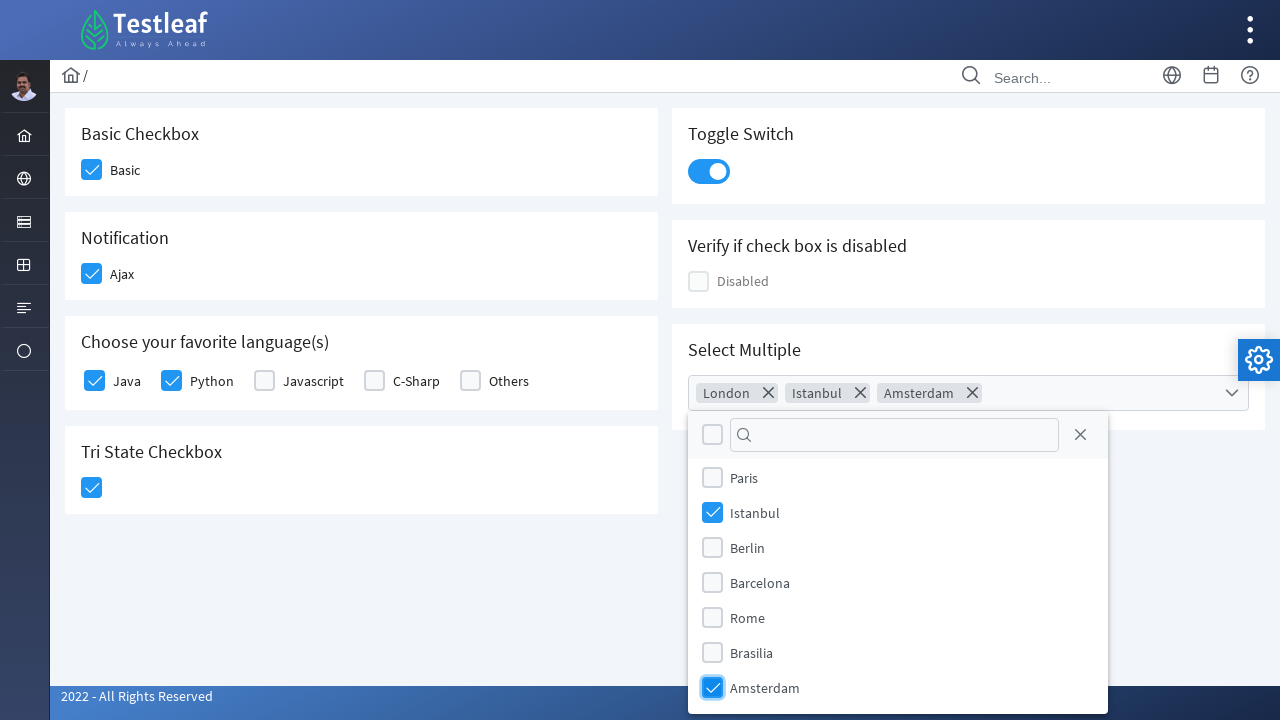

Retrieved second selected city
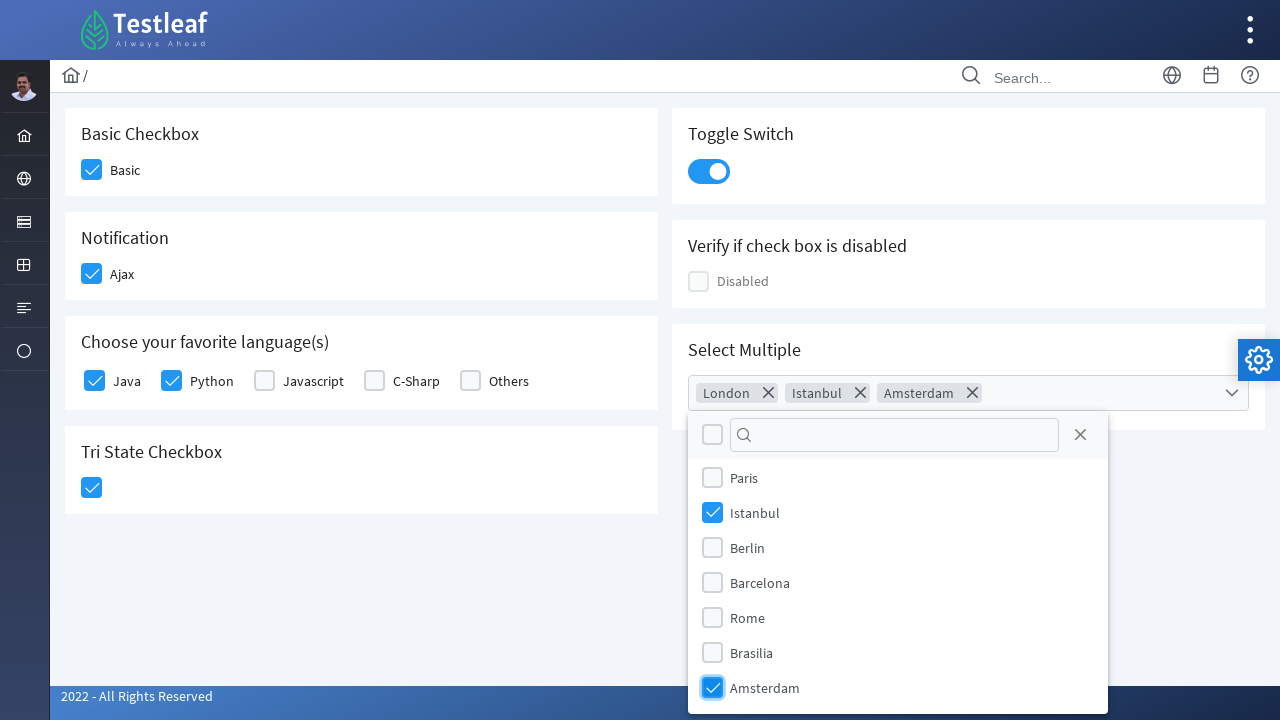

Retrieved third selected city
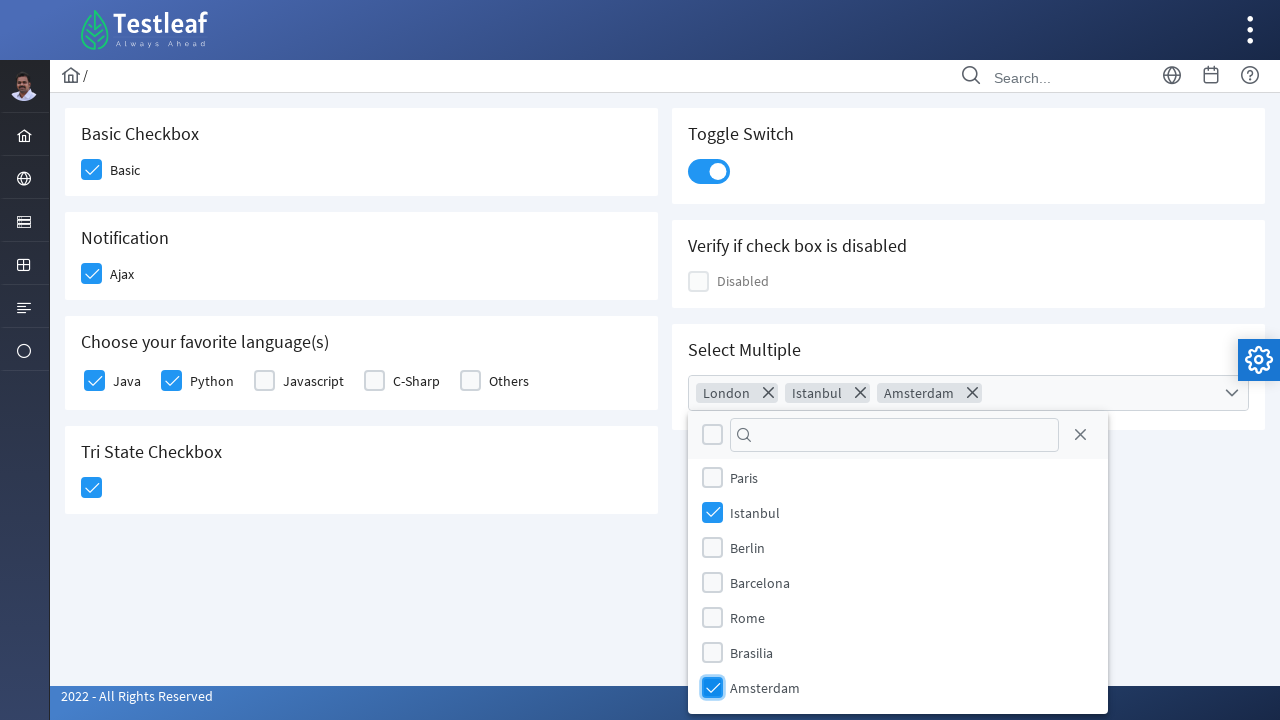

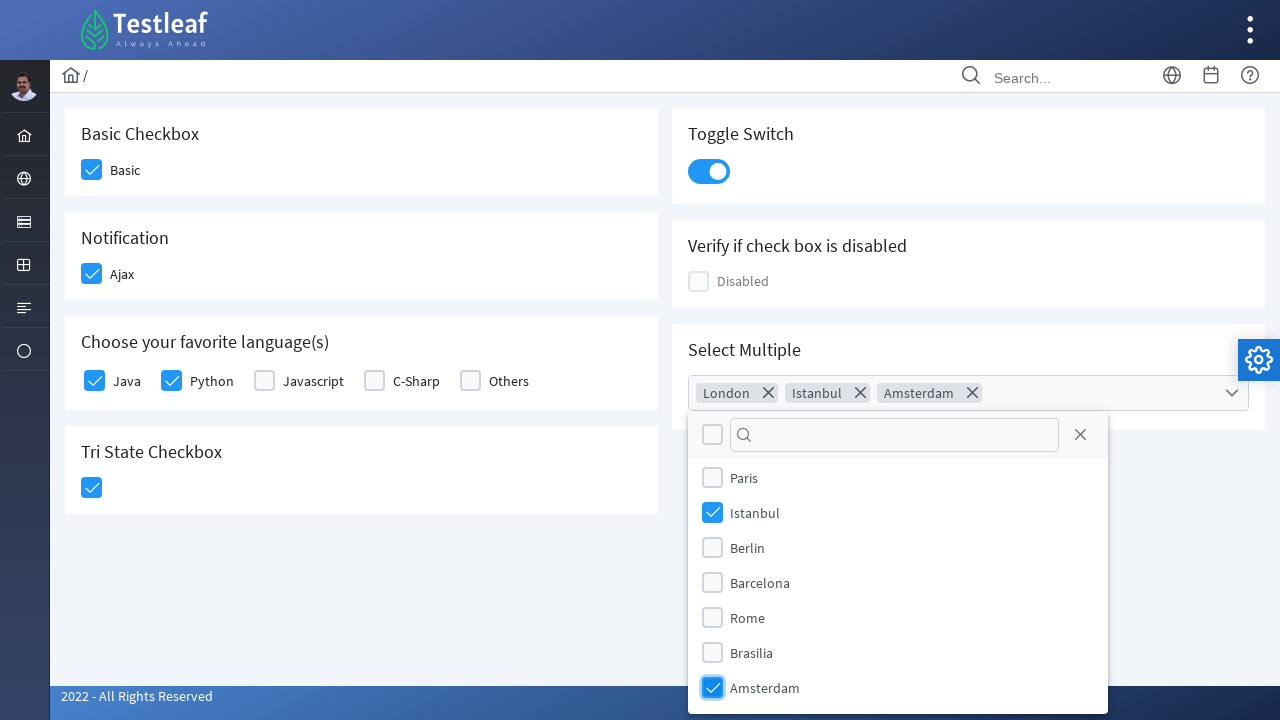